Tests dropdown selection functionality by typing an option into a searchable dropdown and pressing Enter to select it

Starting URL: https://demoqa.com/select-menu

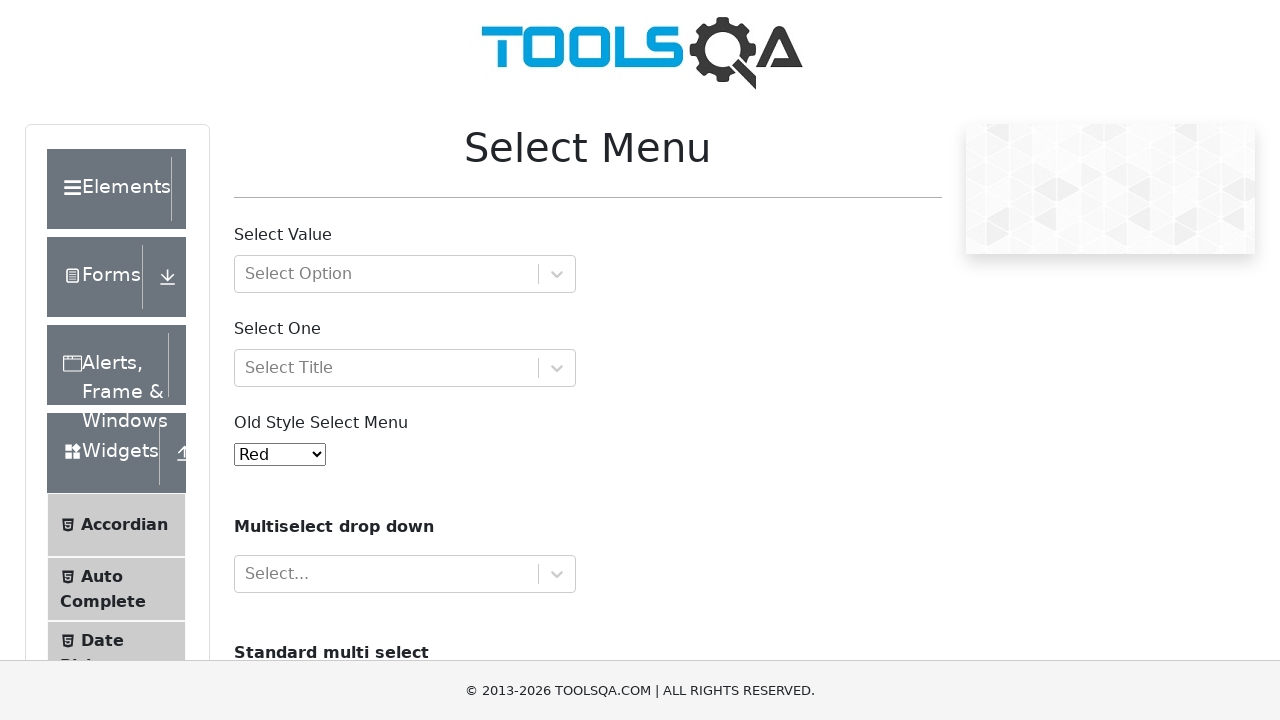

Typed 'Another root option' into the searchable dropdown on //*[@id='withOptGroup']//input
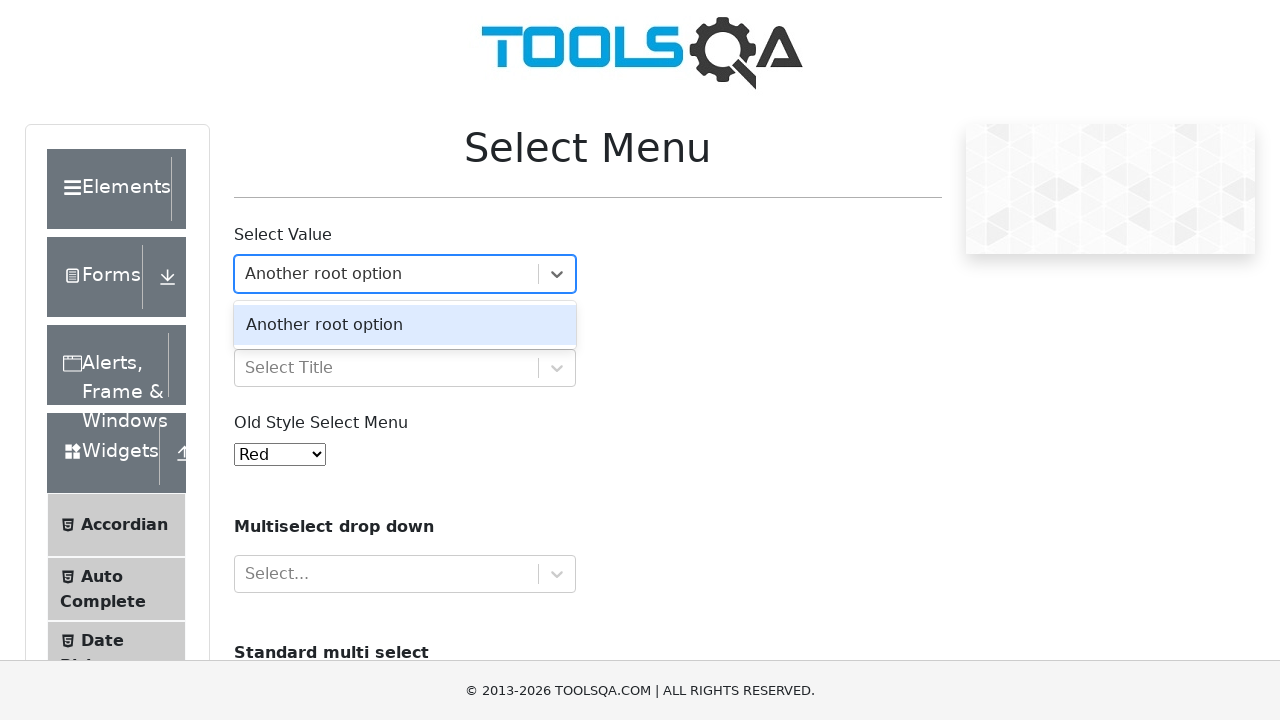

Pressed Enter to select the dropdown option on //*[@id='withOptGroup']//input
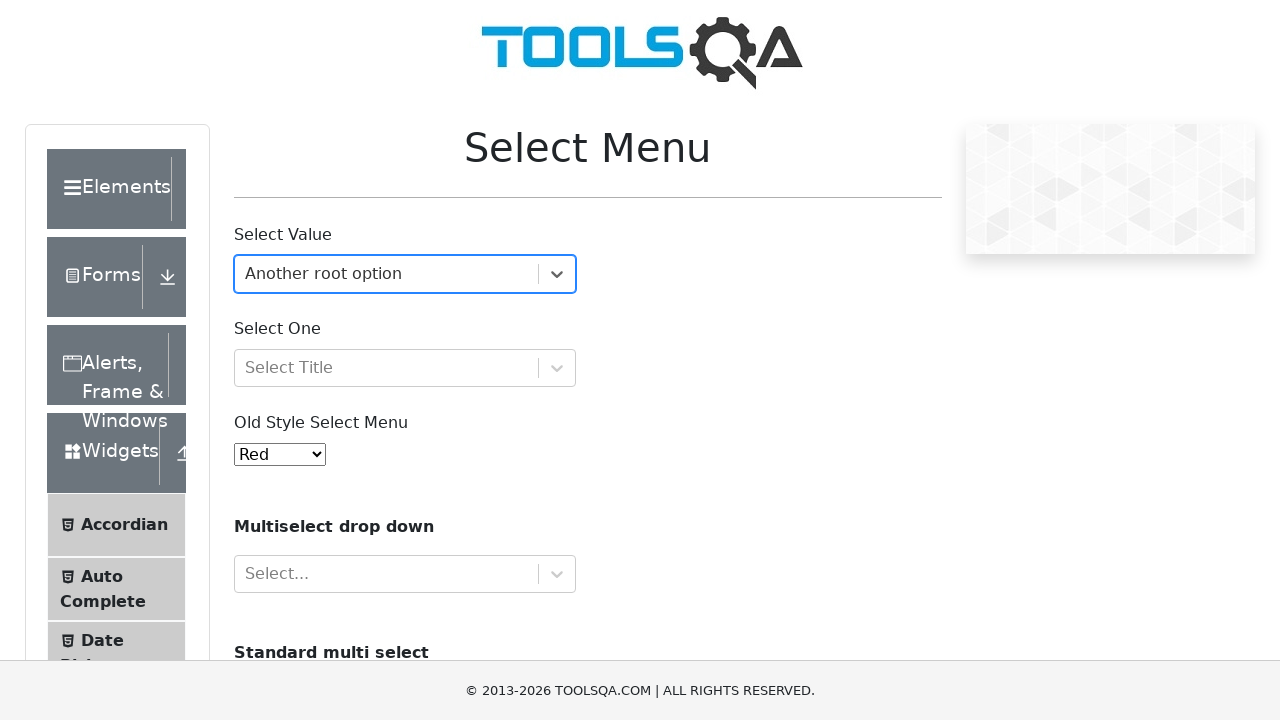

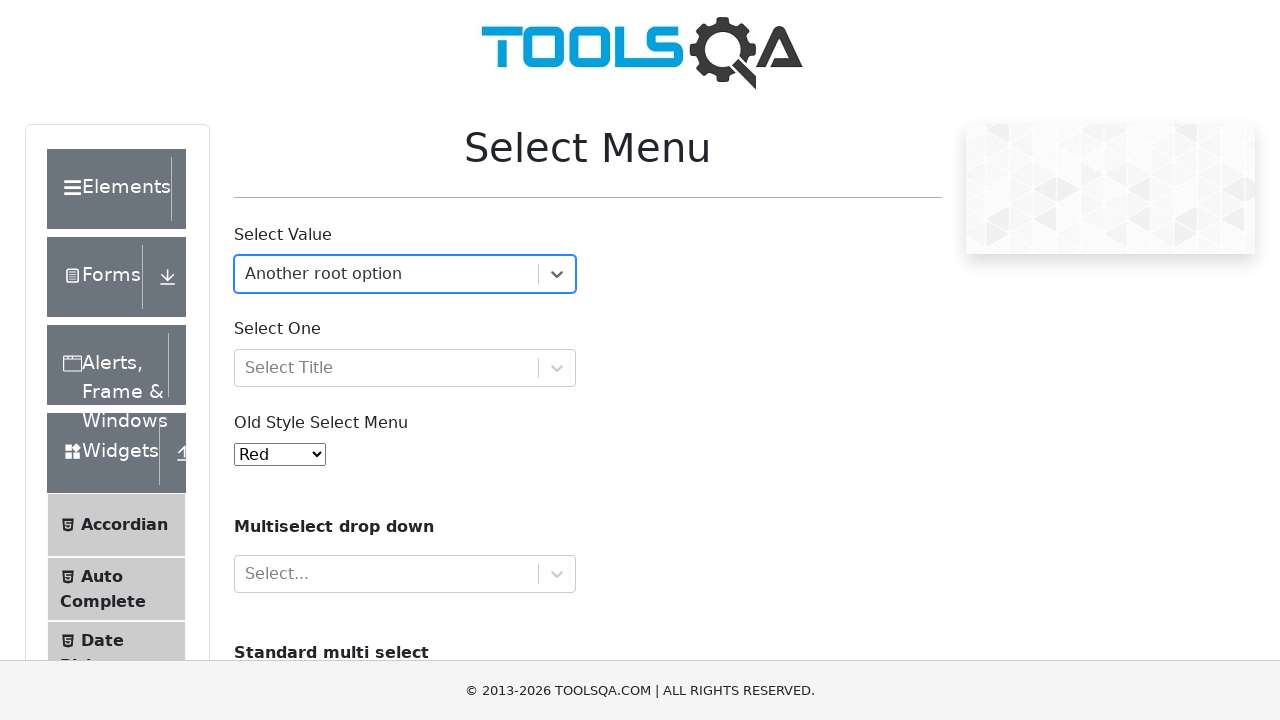